Tests the Python.org search functionality by entering "pycon" in the search box and submitting the search, then verifying results are returned.

Starting URL: http://www.python.org

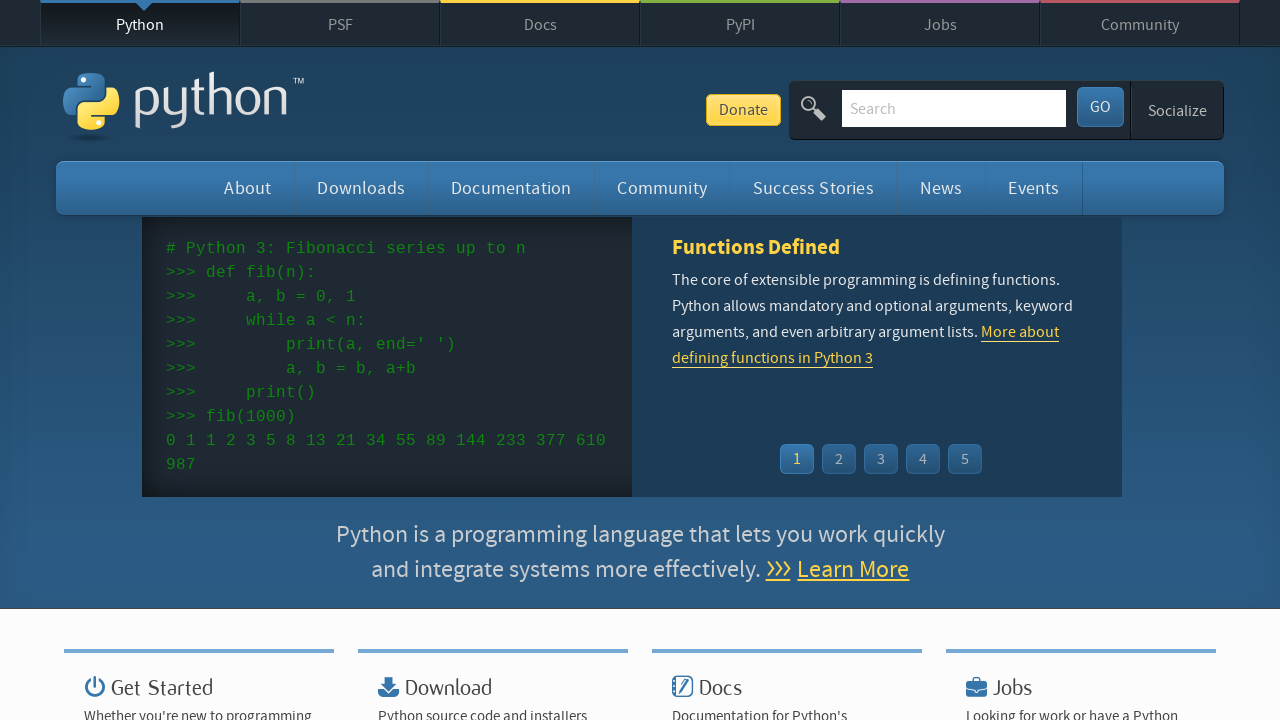

Verified page title contains 'Python'
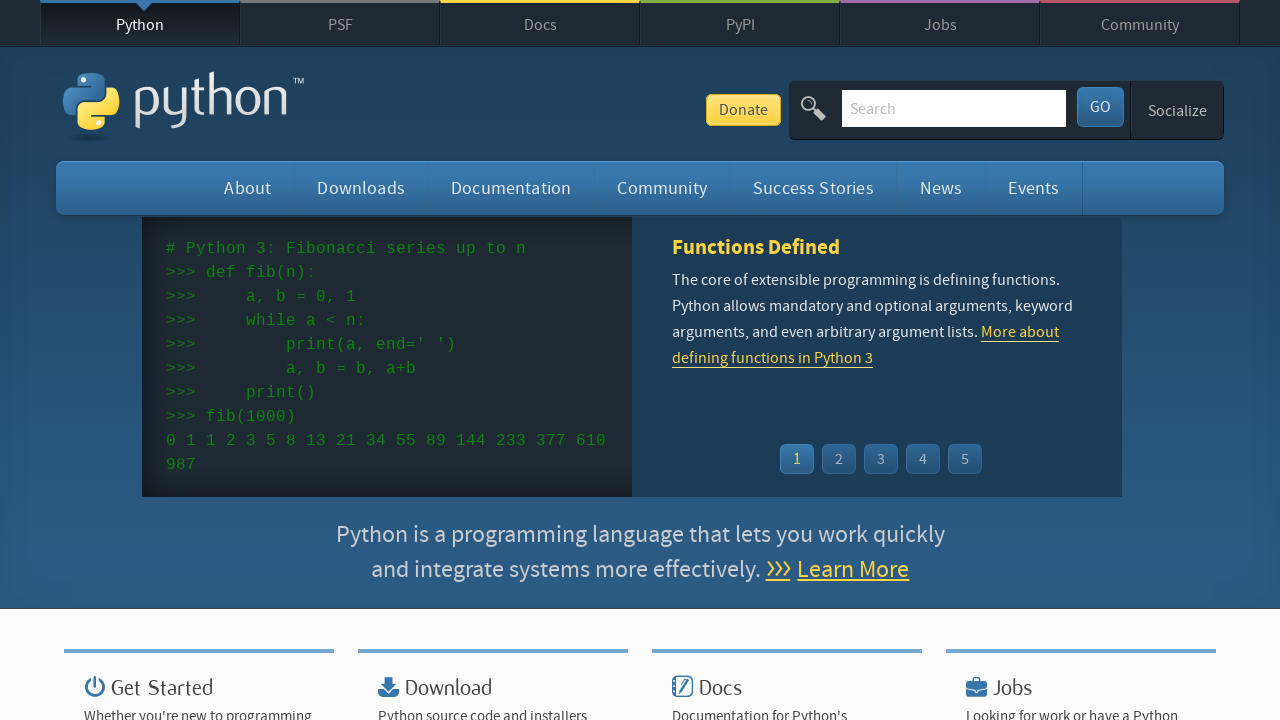

Filled search box with 'pycon' on input[name='q']
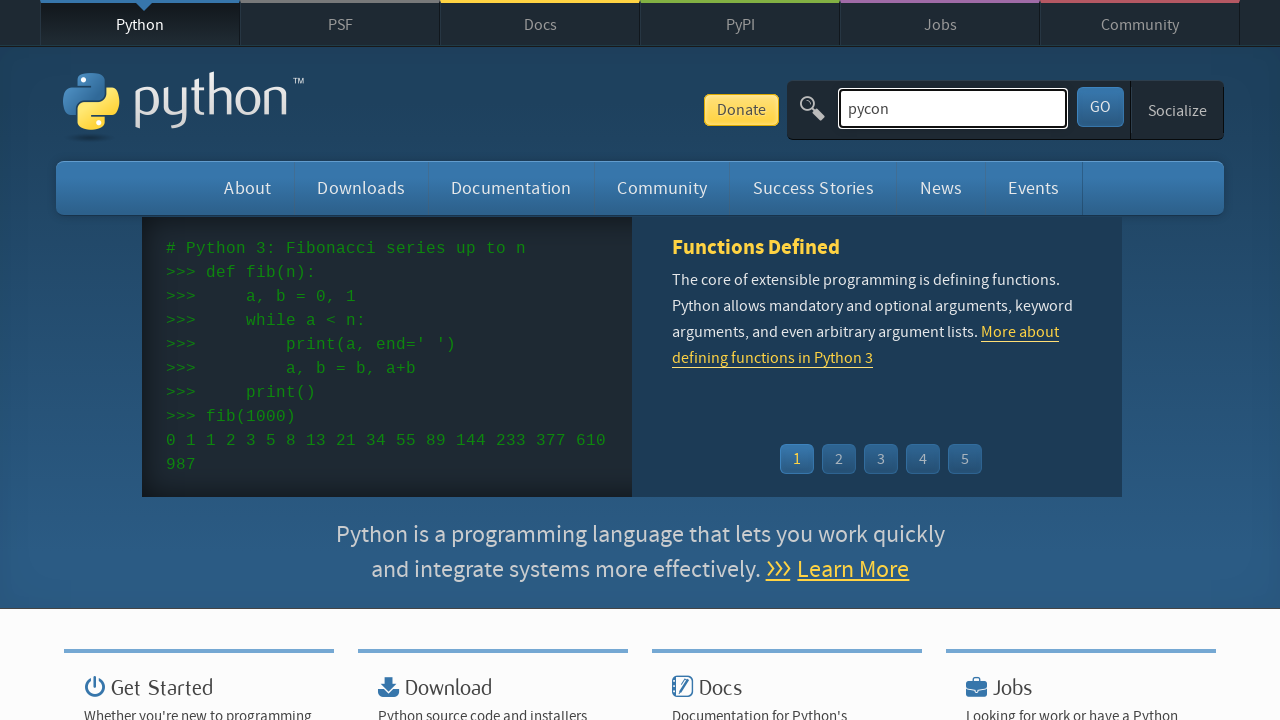

Pressed Enter to submit search for 'pycon' on input[name='q']
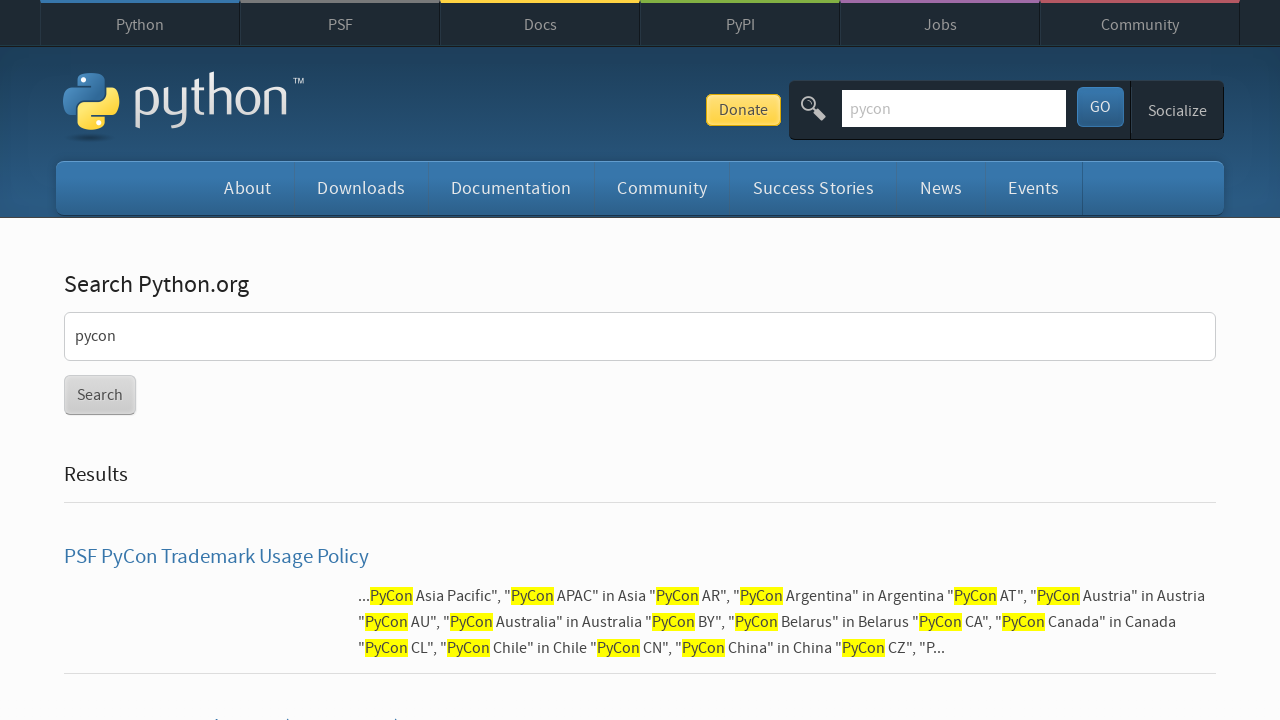

Waited for page to reach networkidle state
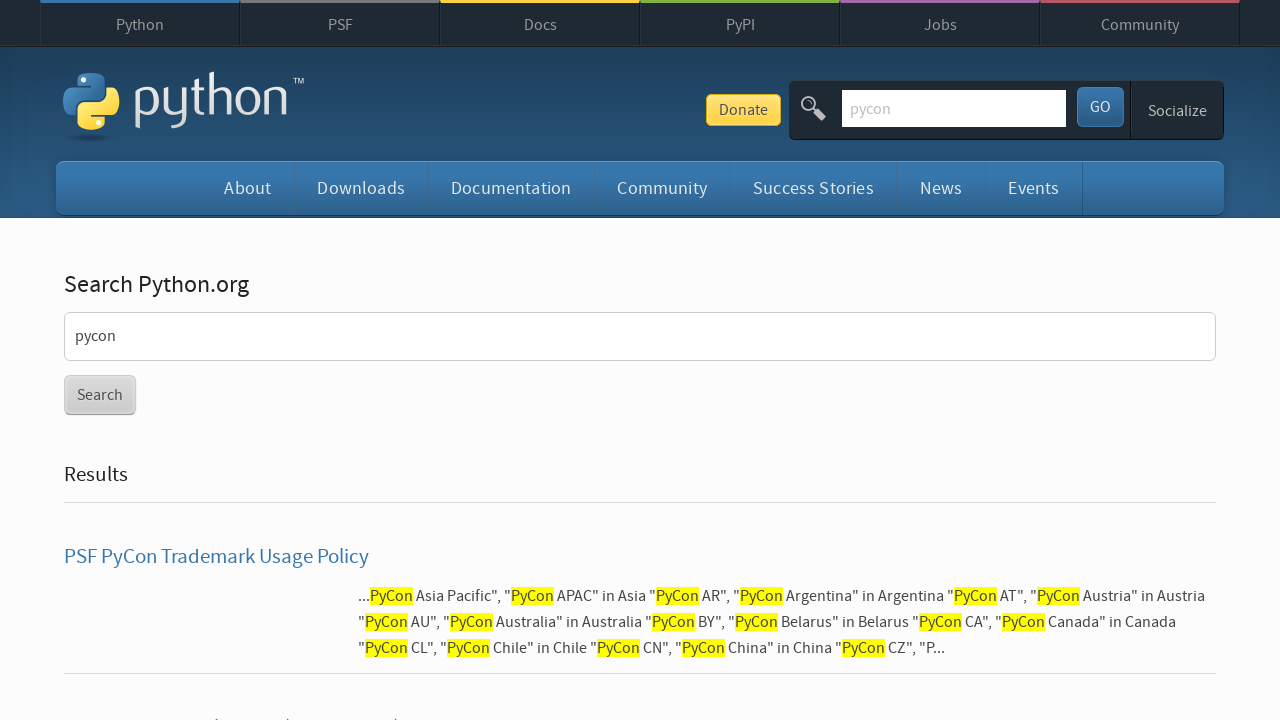

Verified search results were found (no 'No results found' message)
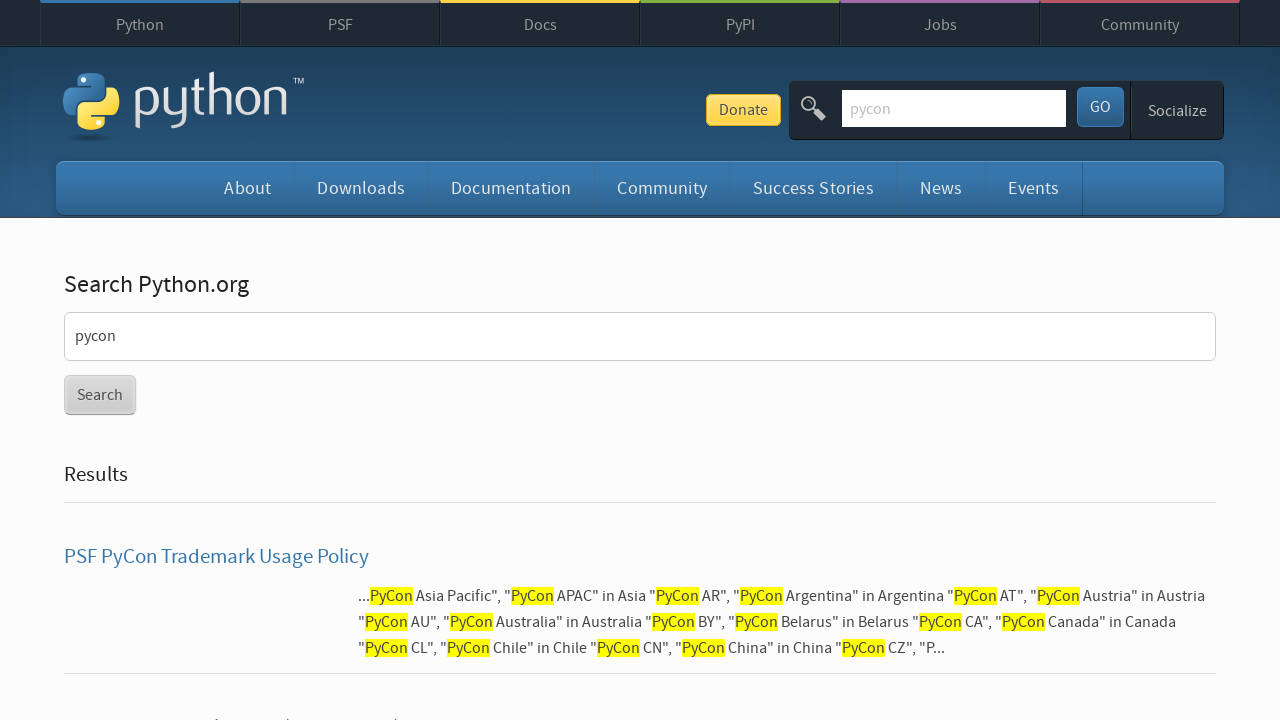

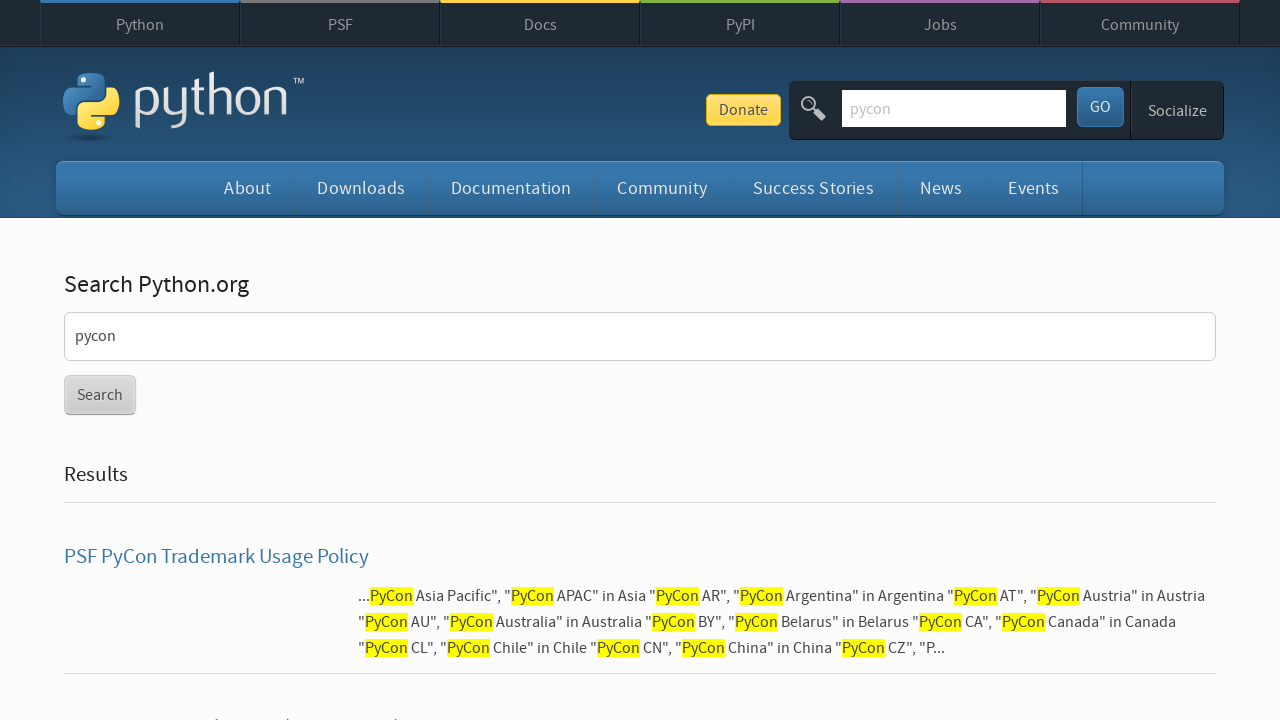